Navigates to CoinMarketCap currency page and waits for the price chart SVG to load

Starting URL: https://coinmarketcap.com/ja/currencies/xrp/

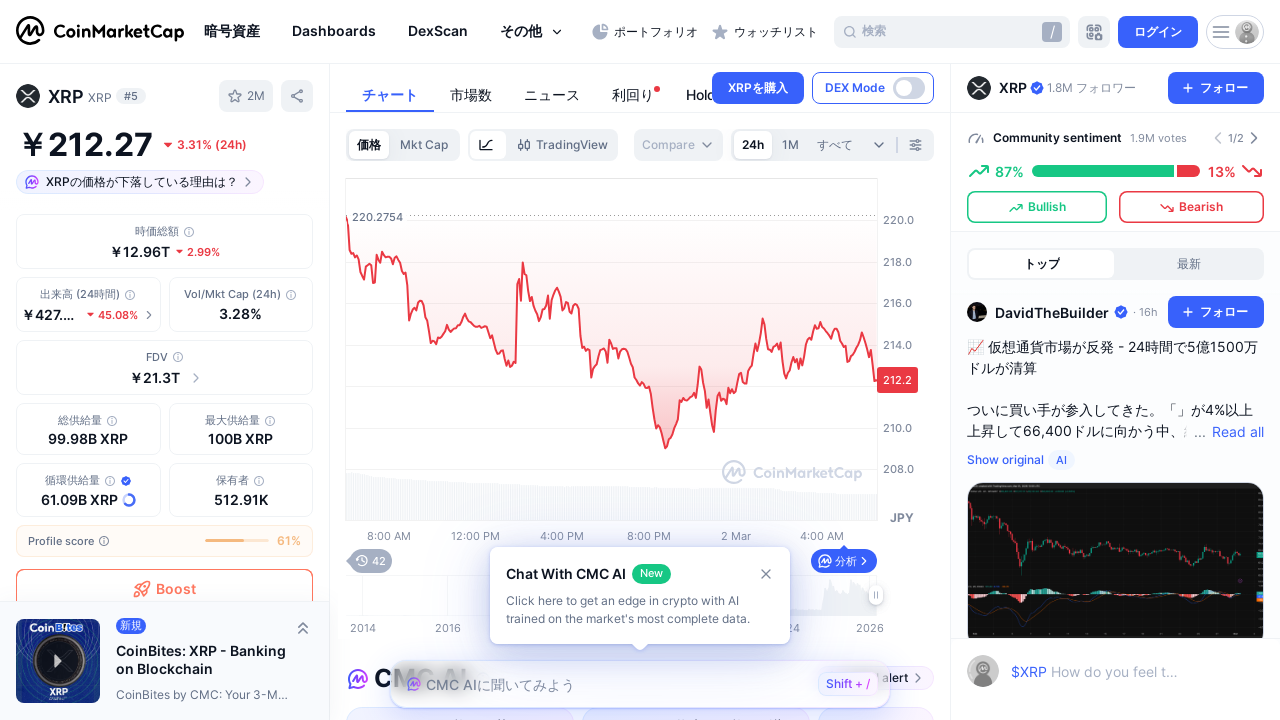

Navigated to CoinMarketCap XRP currency page
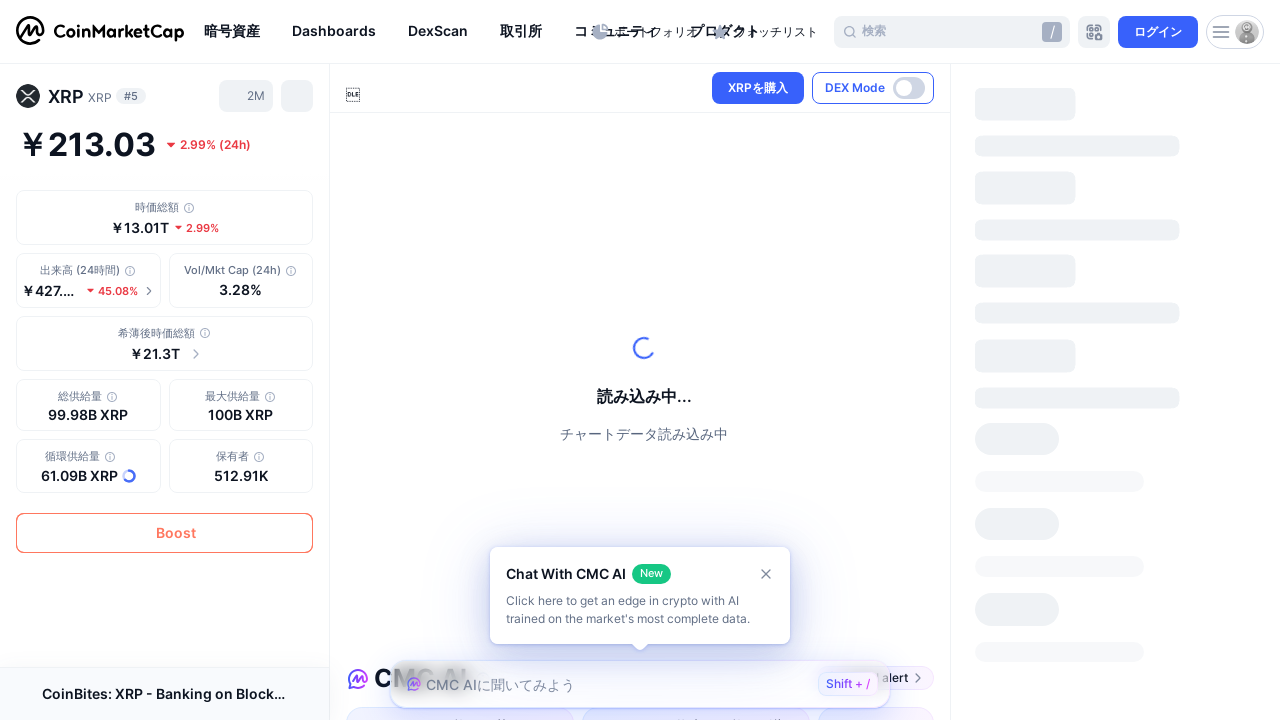

Price chart SVG loaded successfully
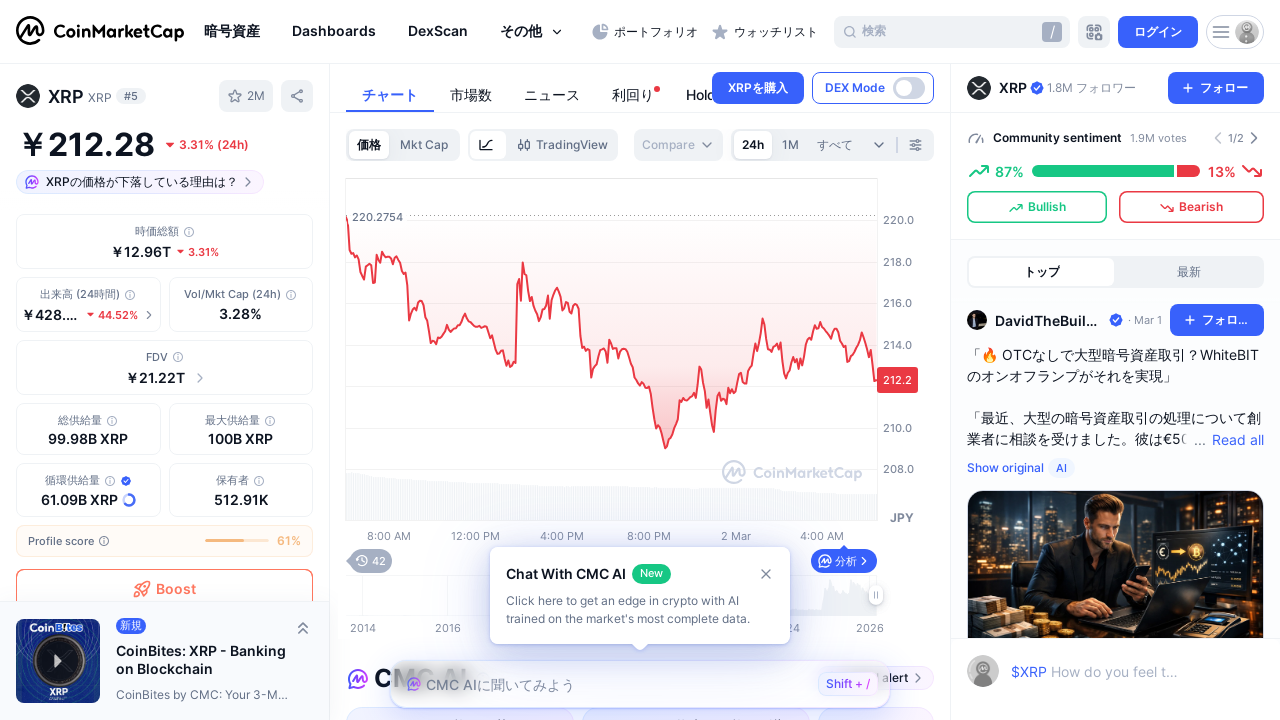

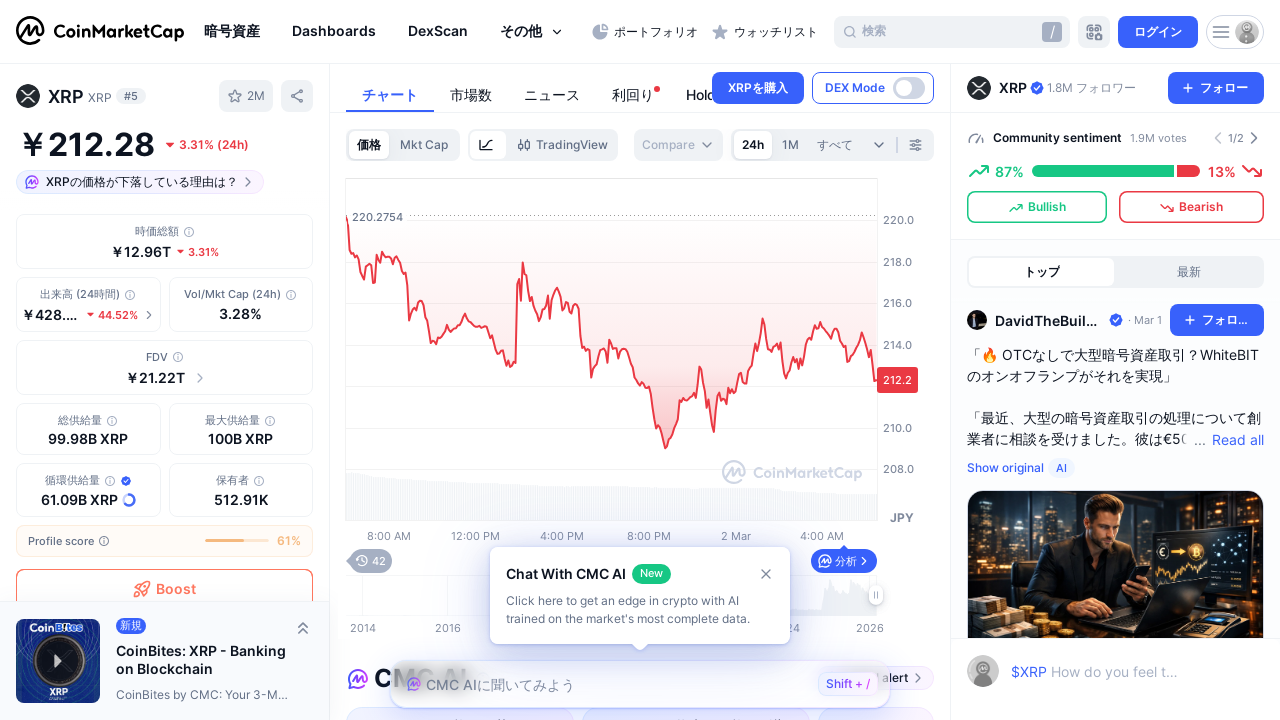